Tests accepting a JavaScript alert by clicking a button that triggers an alert, then accepting it and verifying the result message.

Starting URL: https://automationfc.github.io/basic-form/index.html

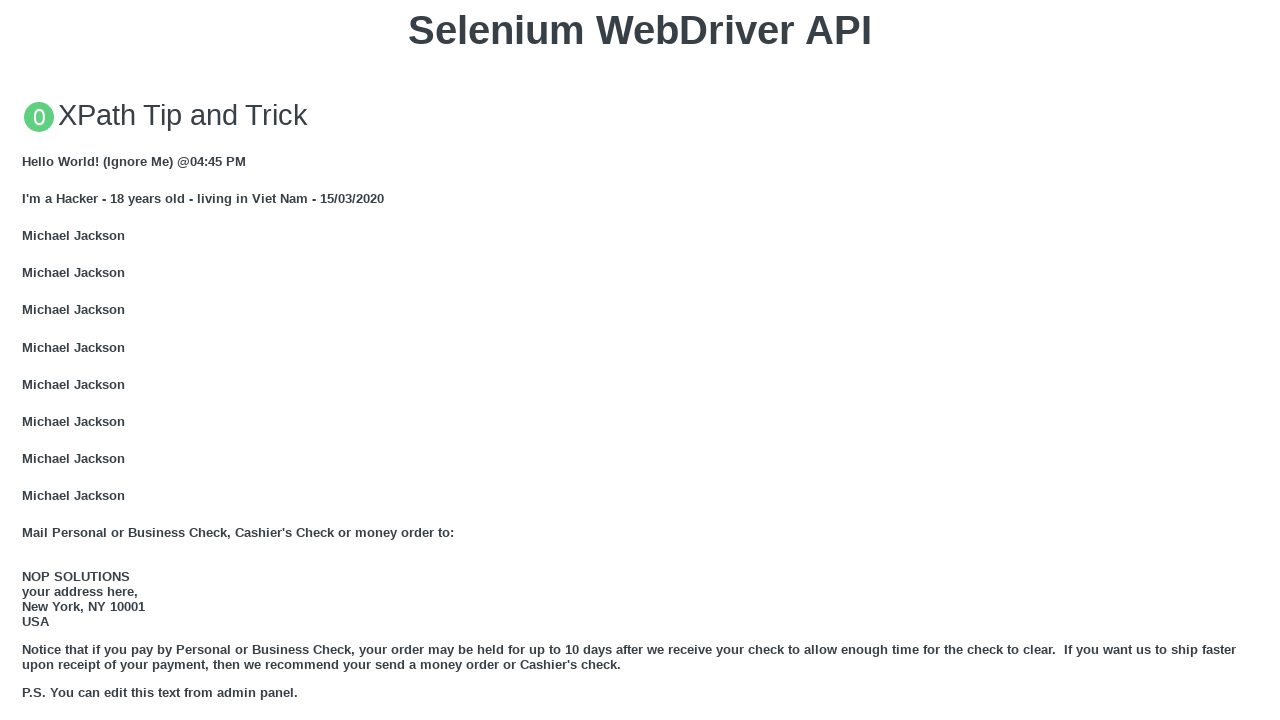

Navigated to automation test form page
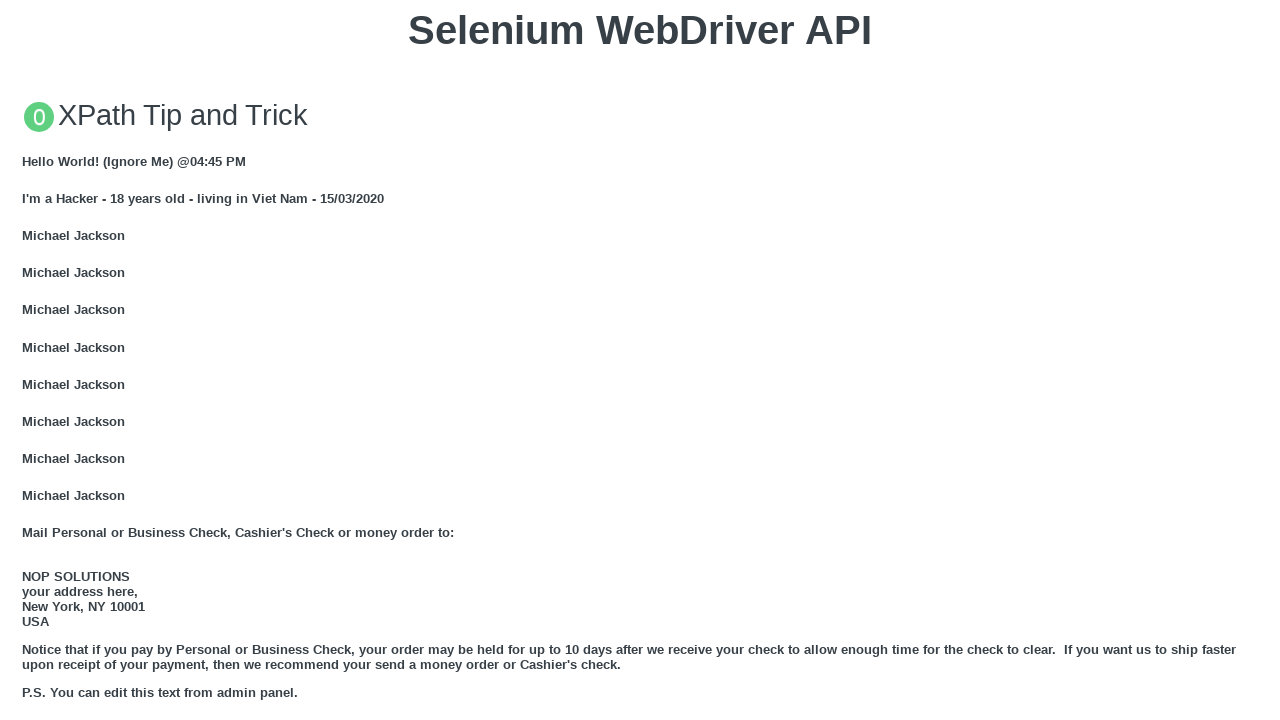

Clicked button to trigger JavaScript alert at (640, 360) on xpath=//button[text()='Click for JS Alert']
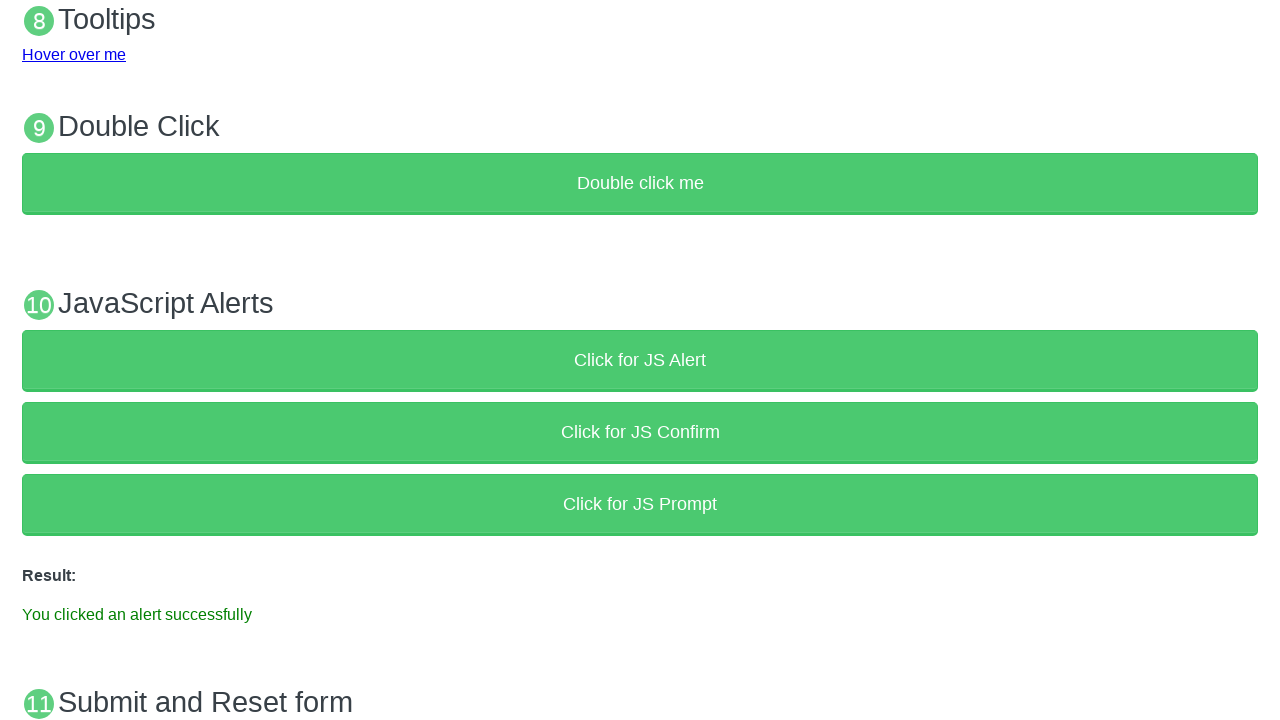

Set up dialog handler to accept alert
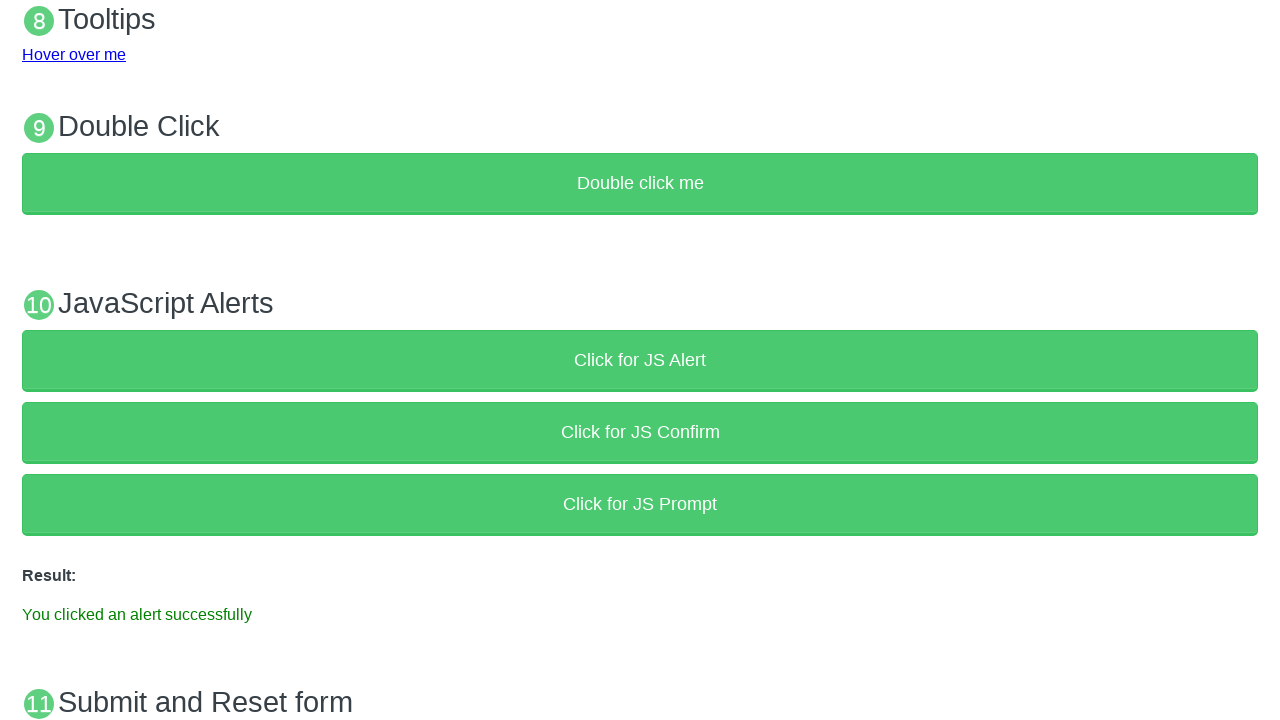

Result message element appeared after accepting alert
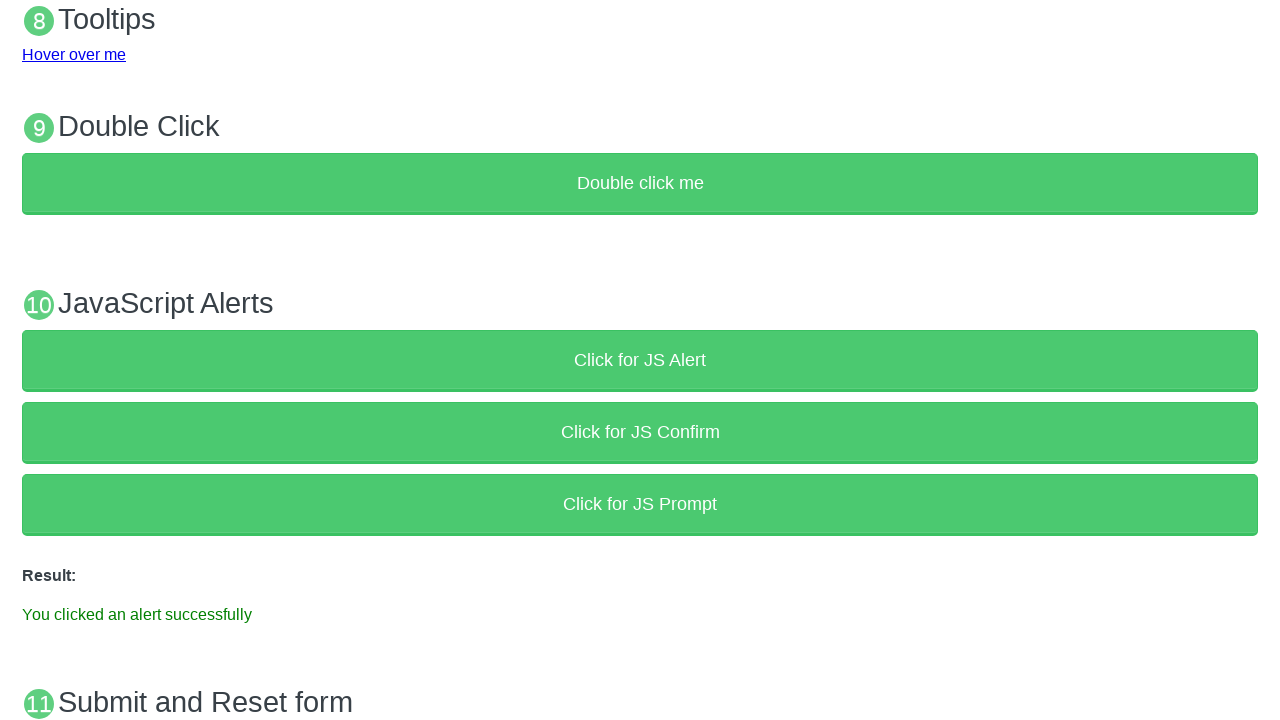

Verified result message: You clicked an alert successfully 
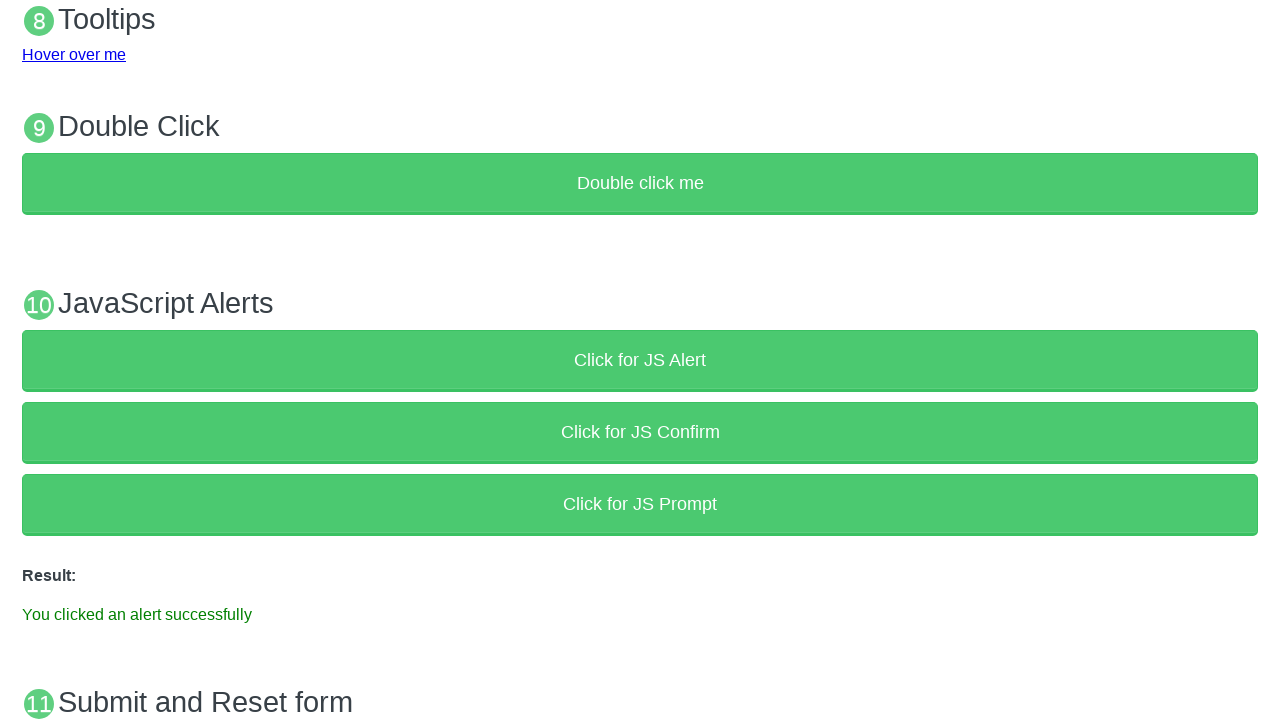

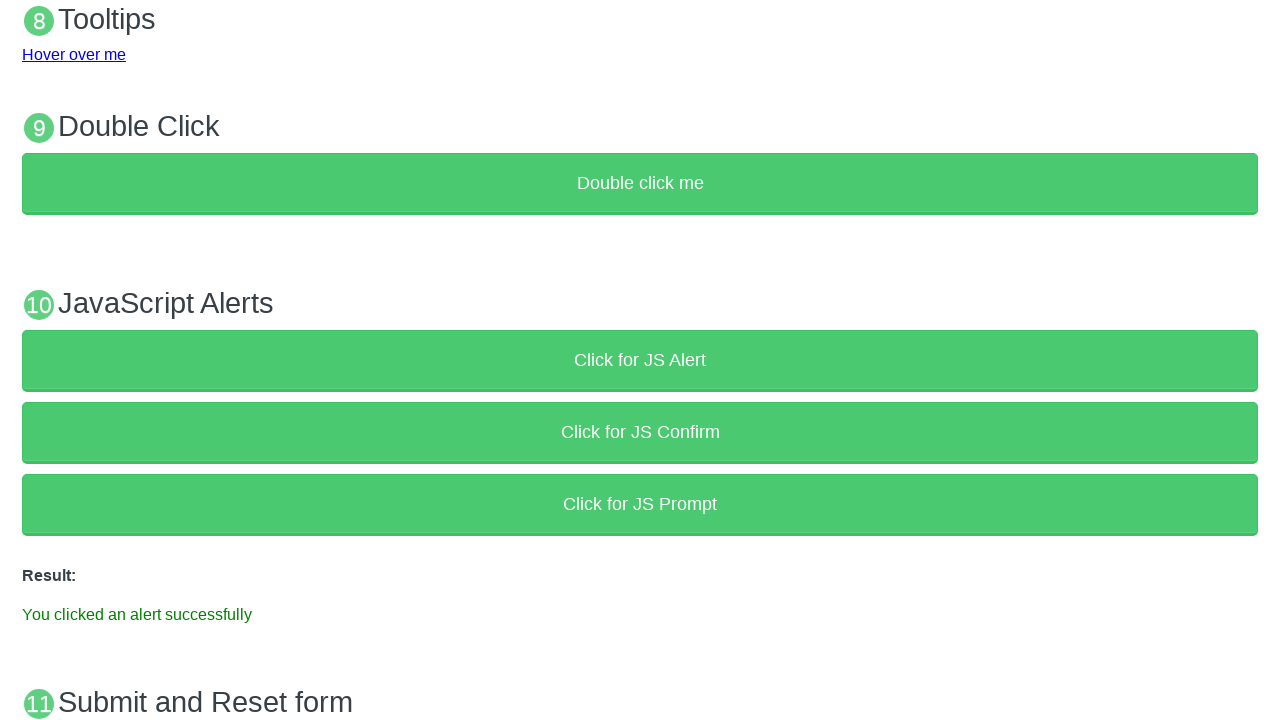